Tests a greeting form by entering a name and verifying the personalized greeting message

Starting URL: https://lm.skillbox.ru/qa_tester/module01/

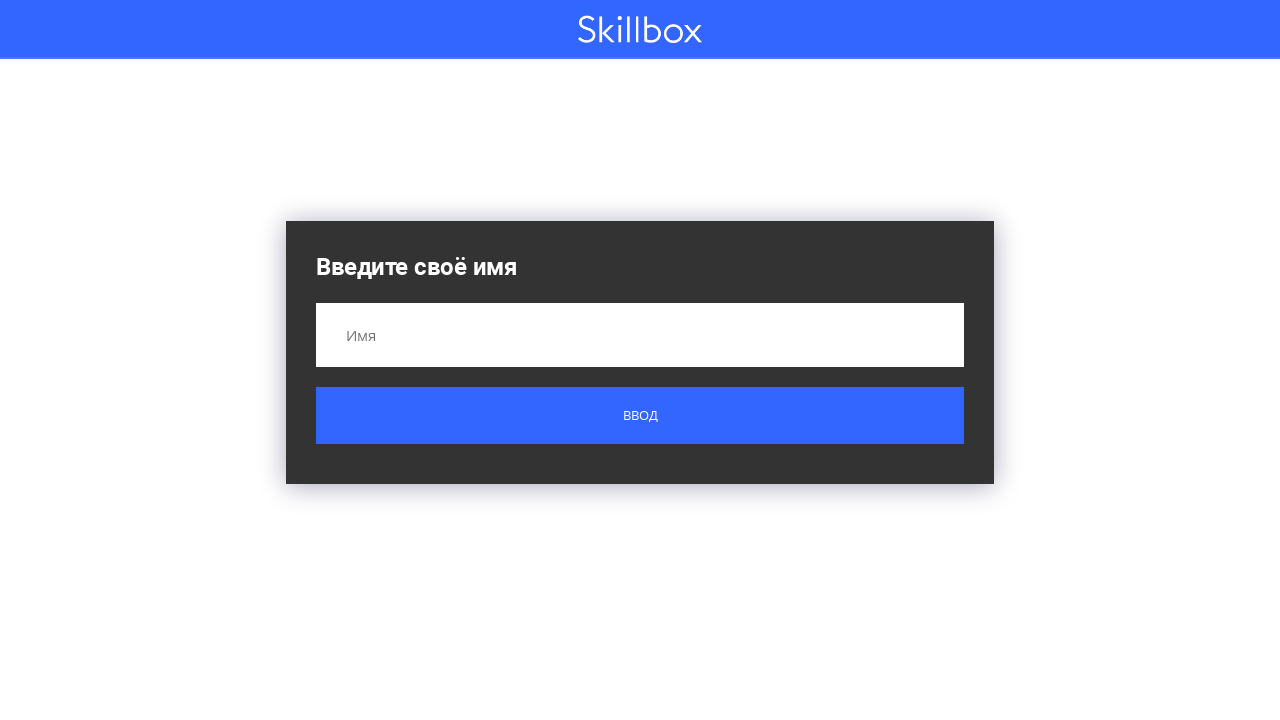

Filled name field with 'Elena' on input[name='name']
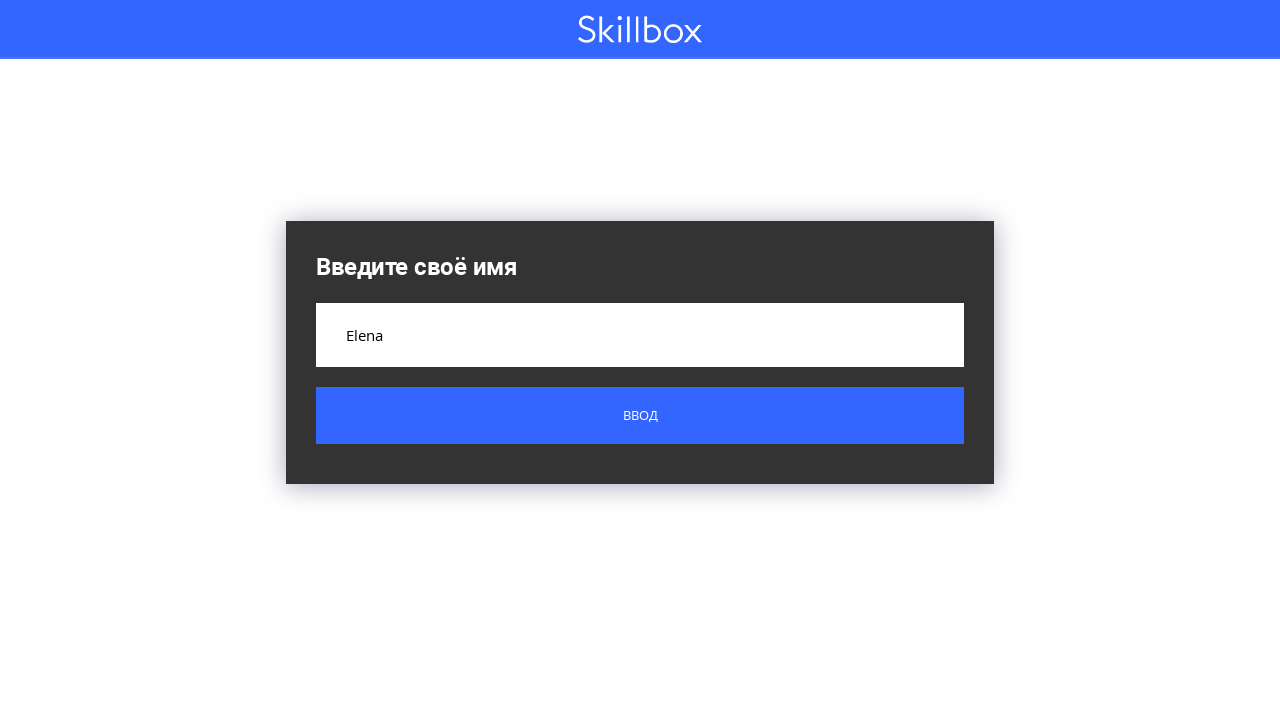

Clicked submit button to send greeting form at (640, 416) on .button
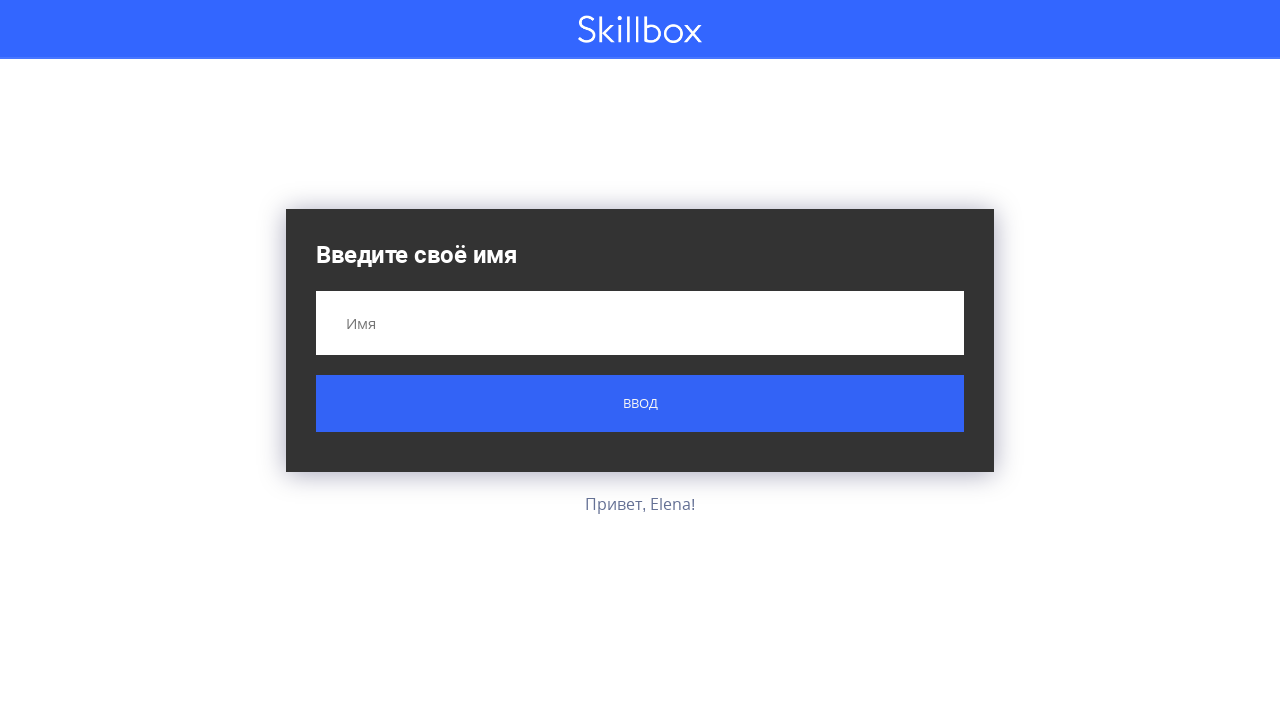

Personalized greeting message appeared
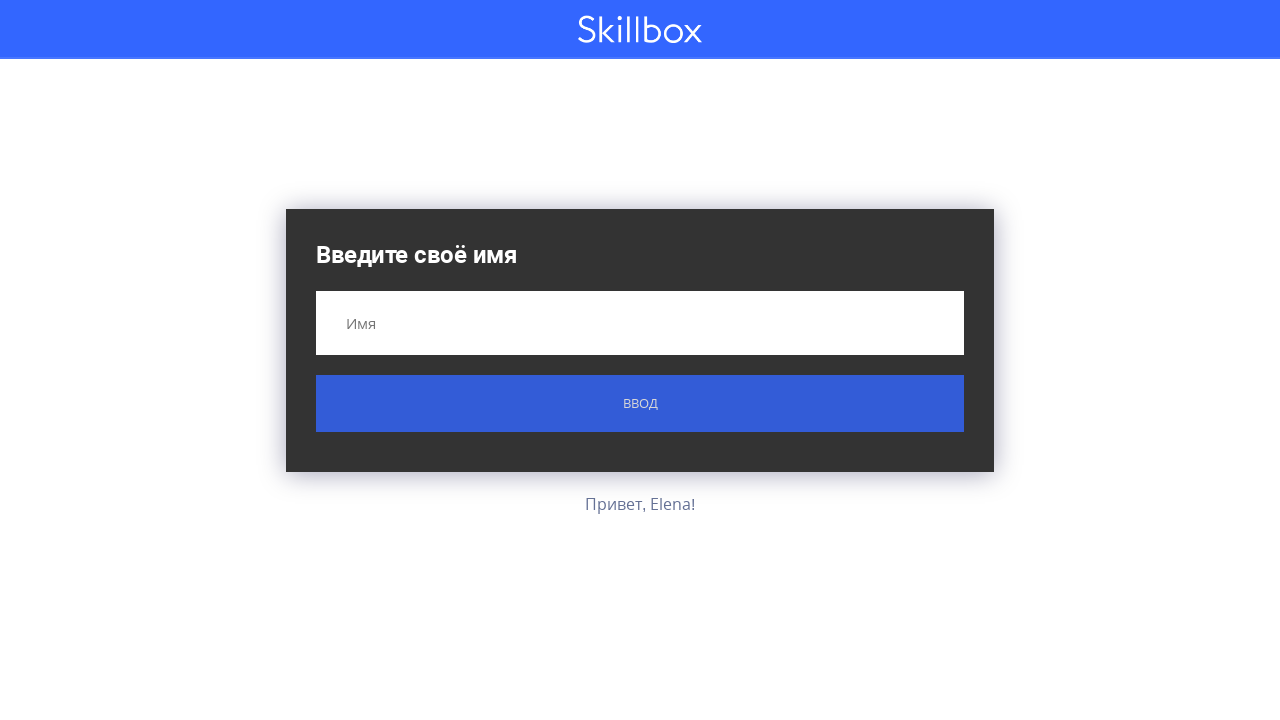

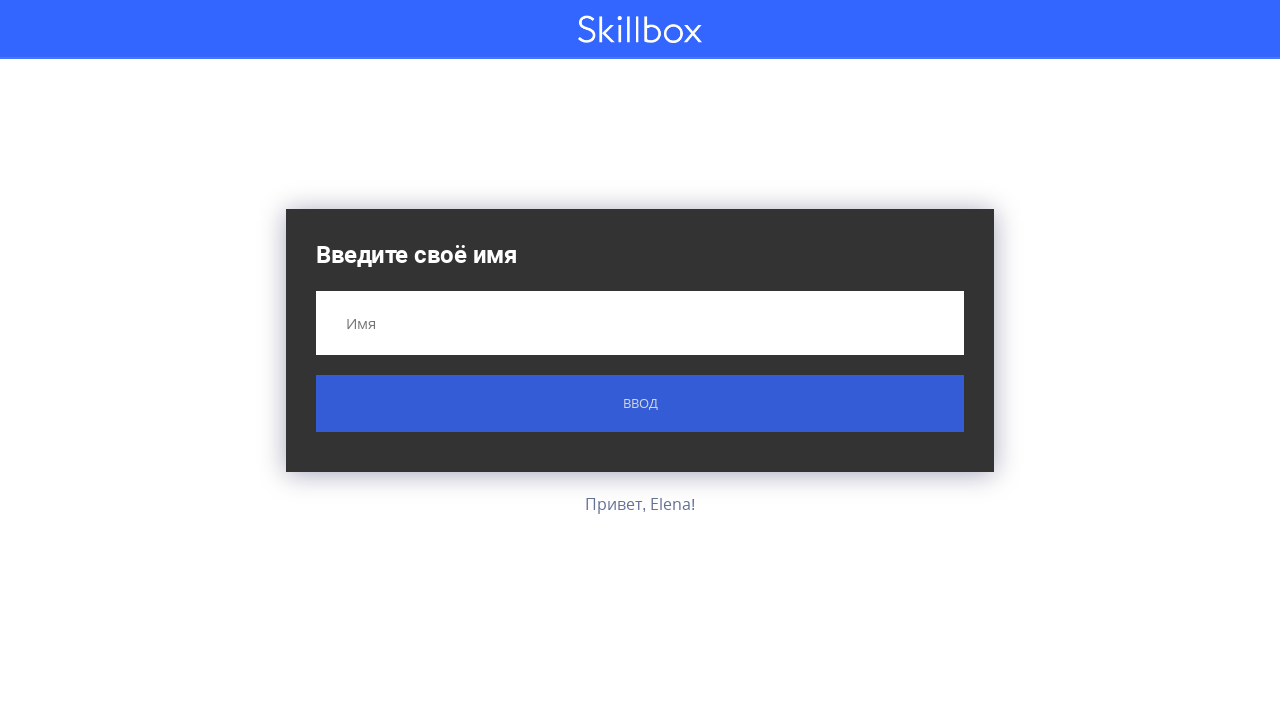